Navigates to the training support website homepage and clicks the About Us link to verify navigation between pages

Starting URL: https://v1.training-support.net

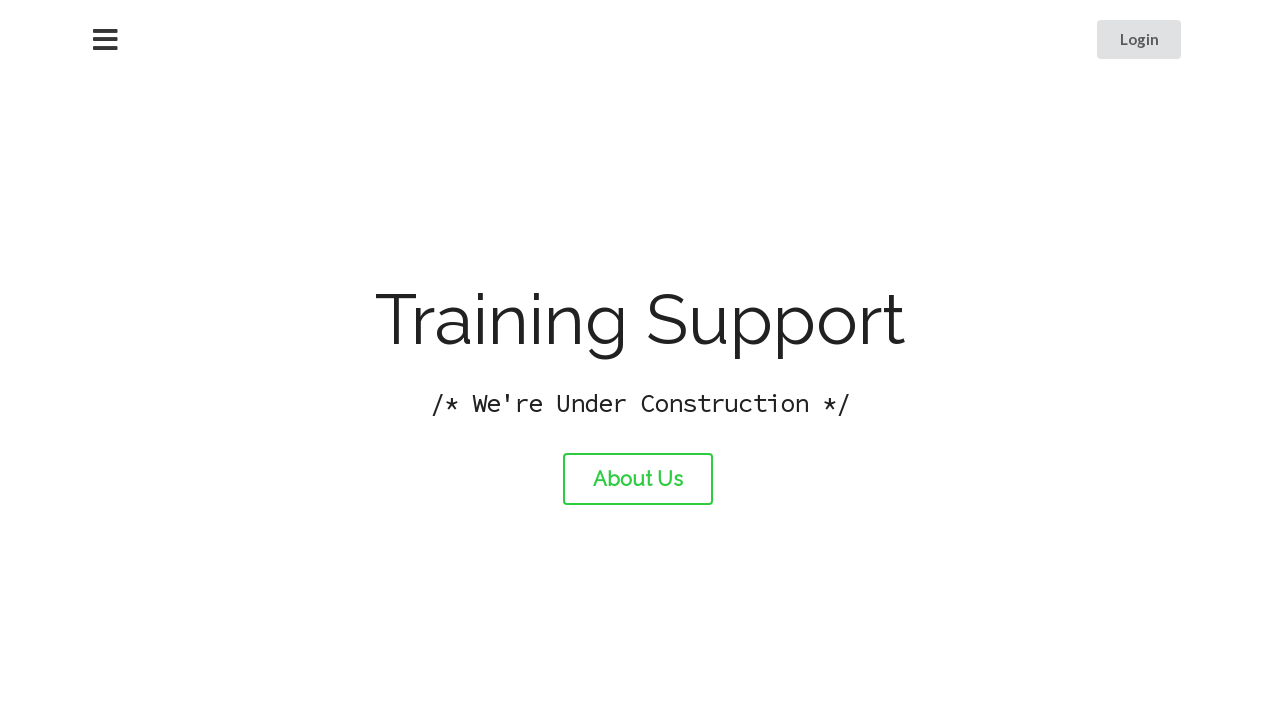

Clicked the About Us link at (638, 479) on #about-link
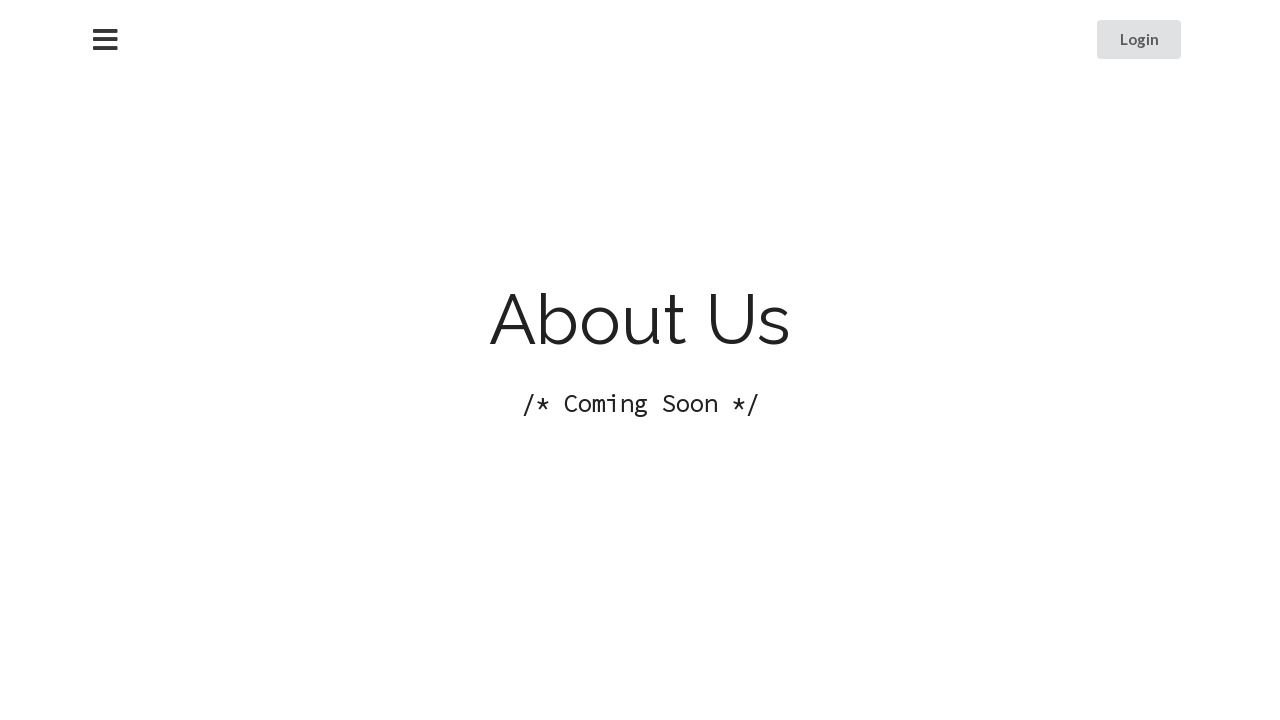

About page loaded successfully
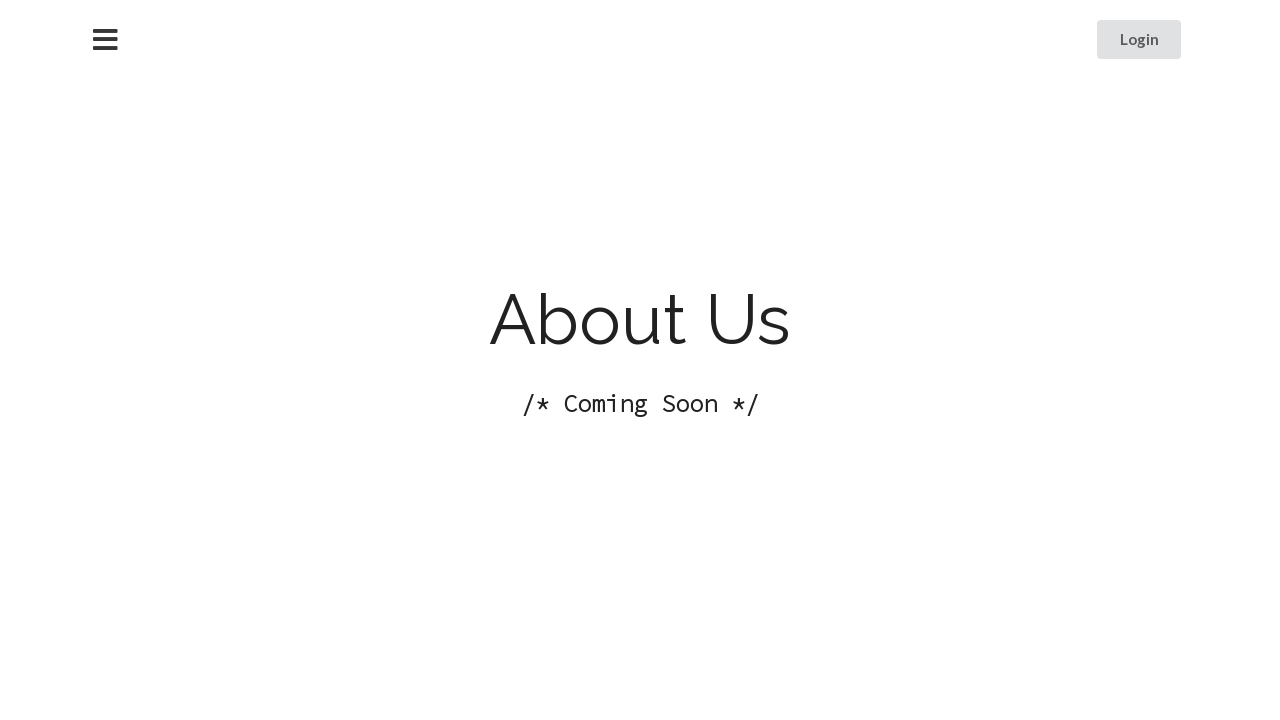

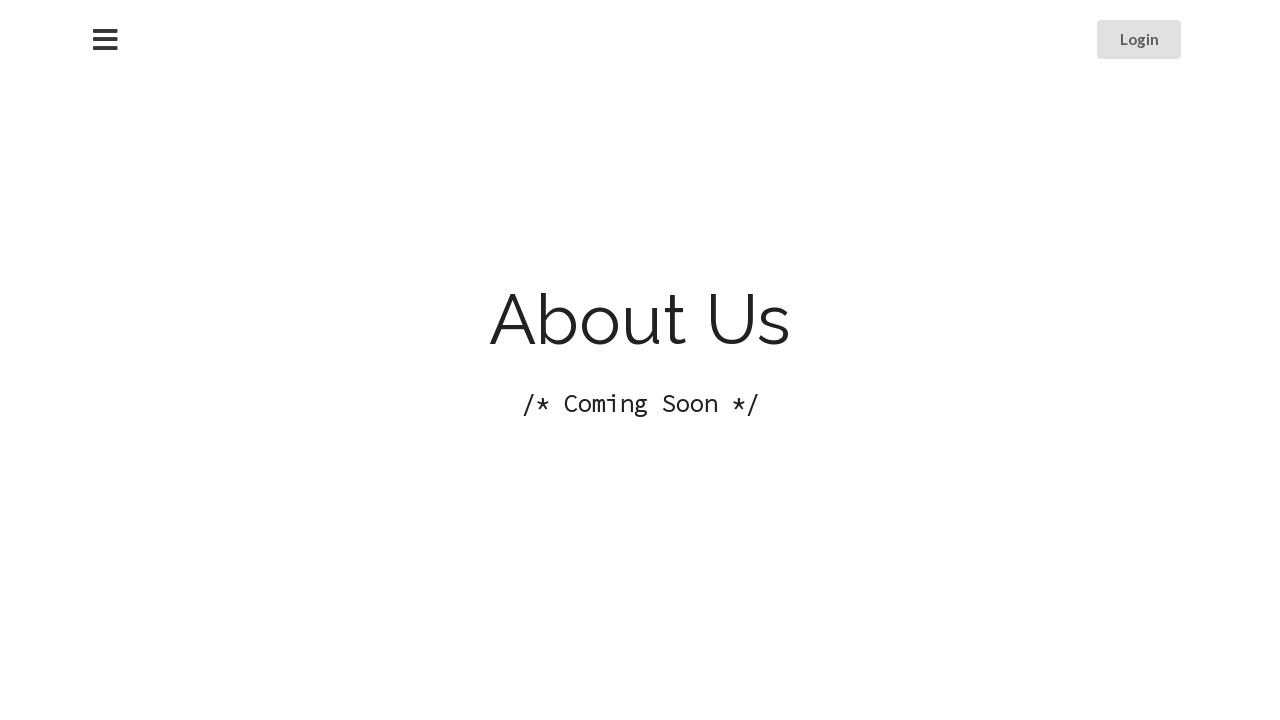